Demonstrates JavaScript execution capabilities by scrolling to a specific element (MIT License link), refreshing the page, and retrieving the document title via JavaScript

Starting URL: http://manos.malihu.gr/repository/custom-scrollbar/demo/examples/complete_examples.html

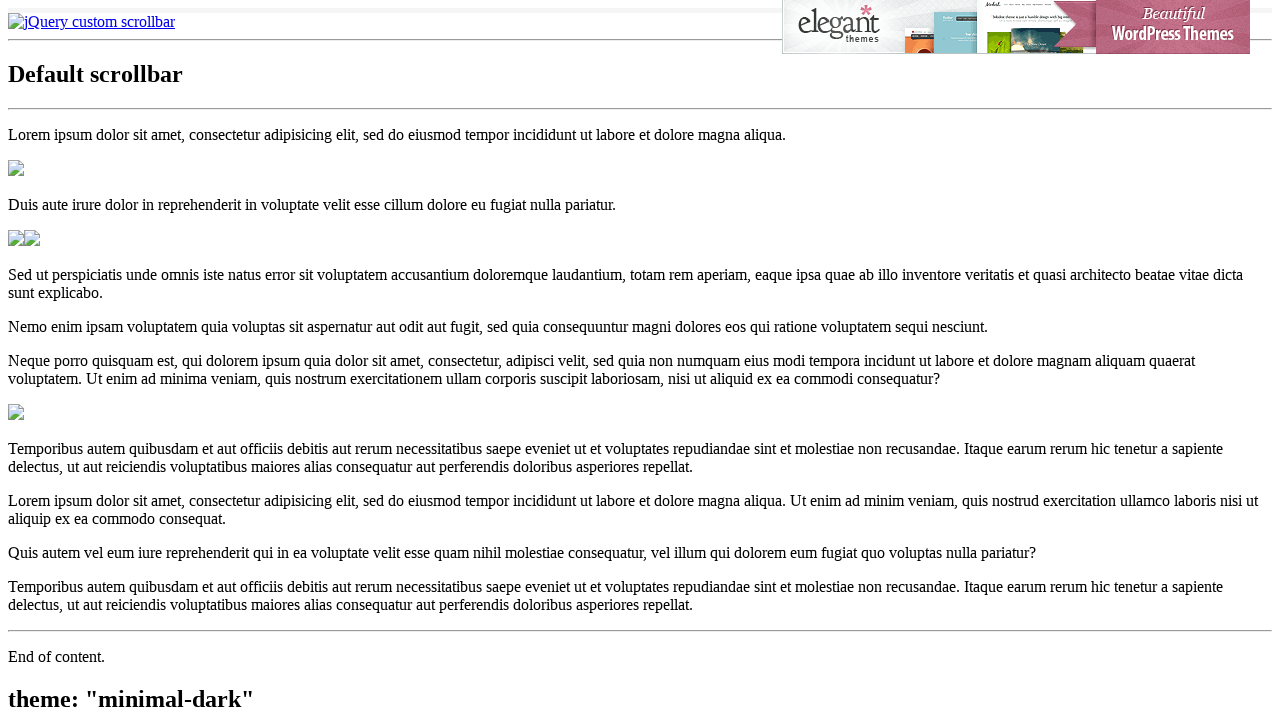

Located MIT License link element
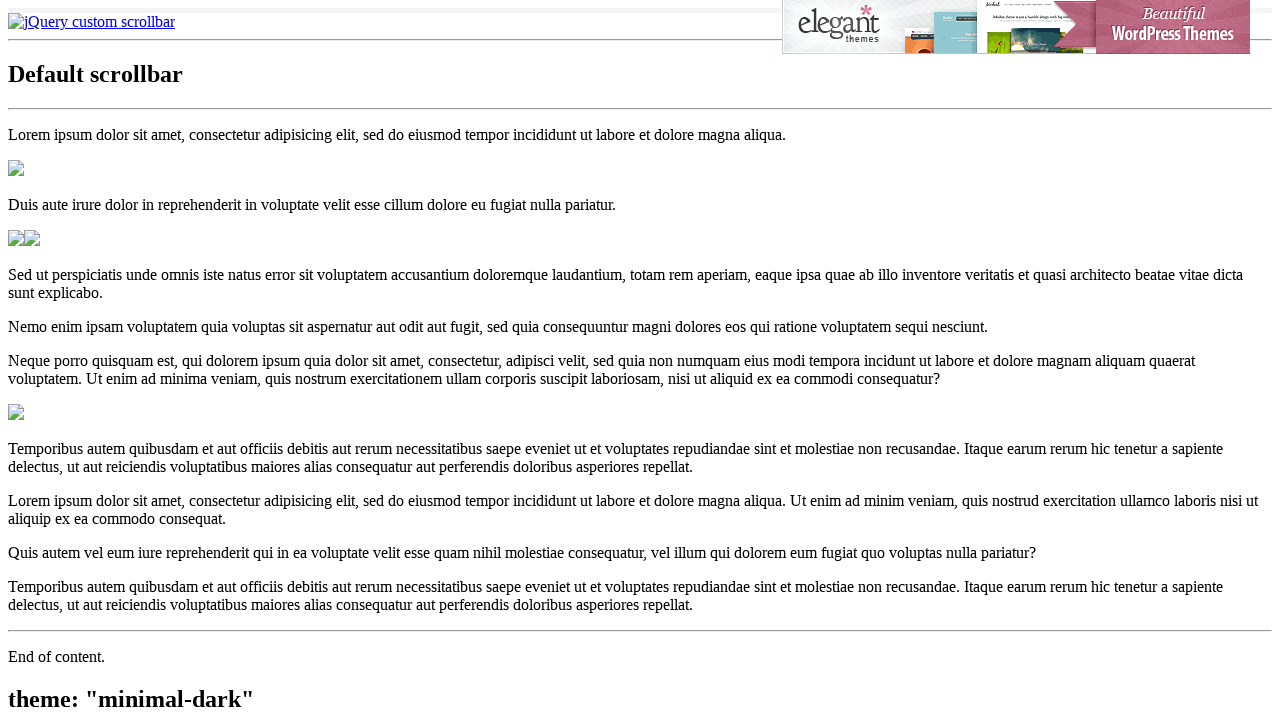

Scrolled to MIT License link
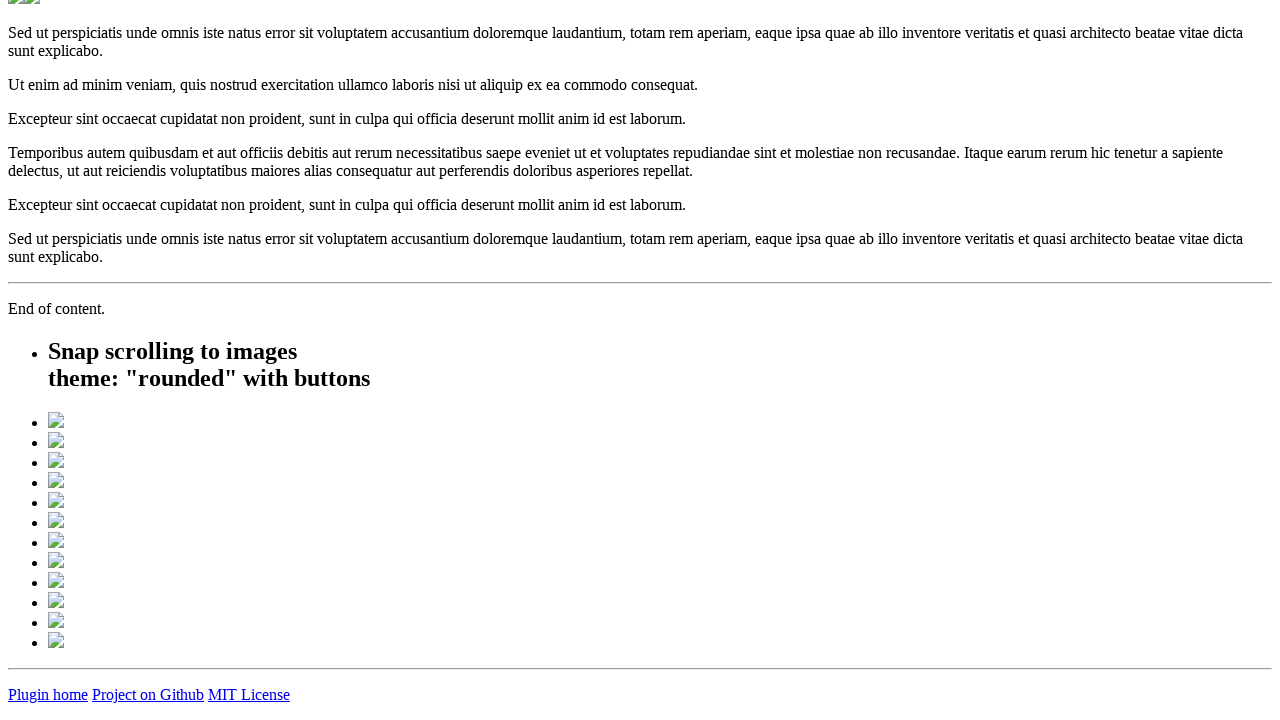

Refreshed page using JavaScript history.go(0)
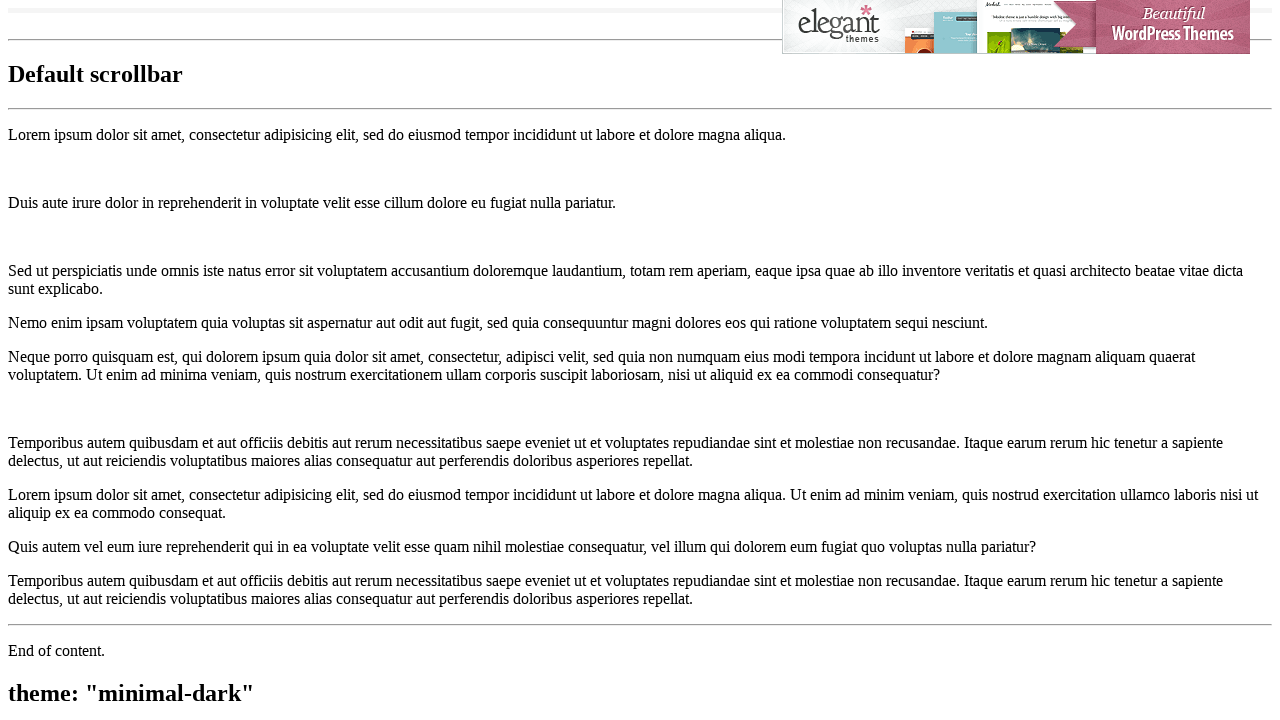

Page finished loading after refresh
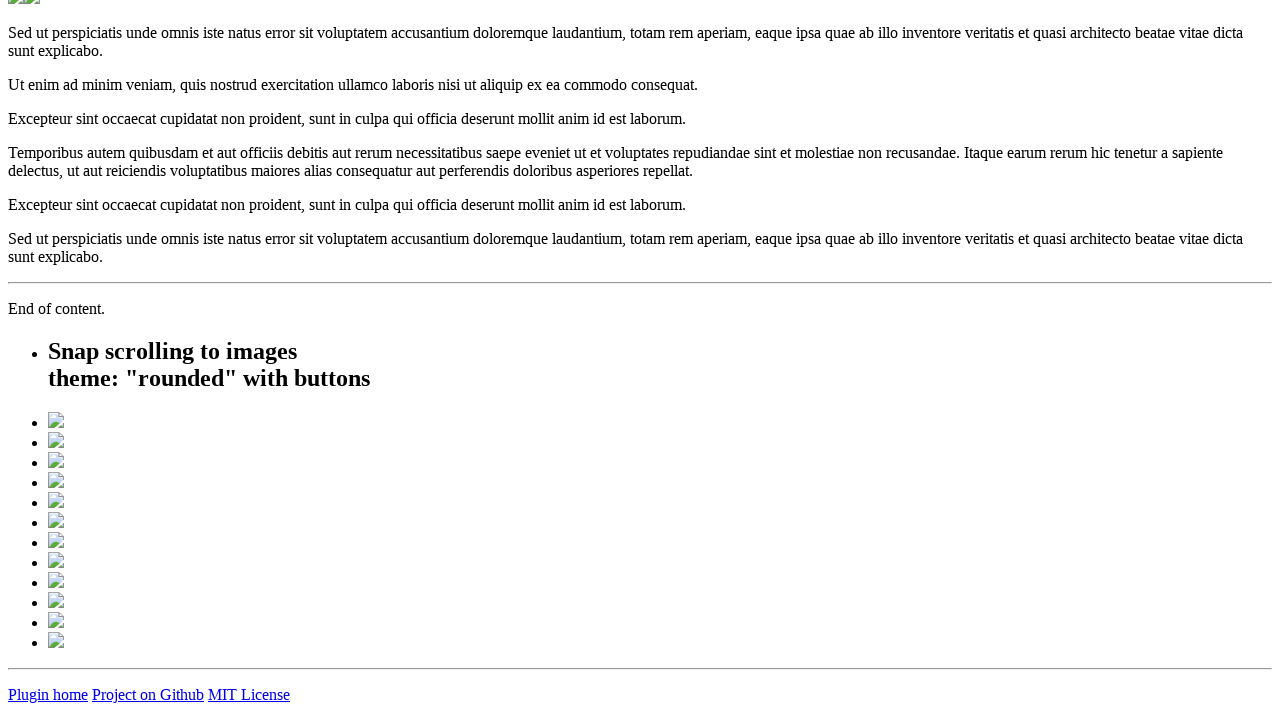

Retrieved document title via JavaScript: jQuery custom scrollbar demo
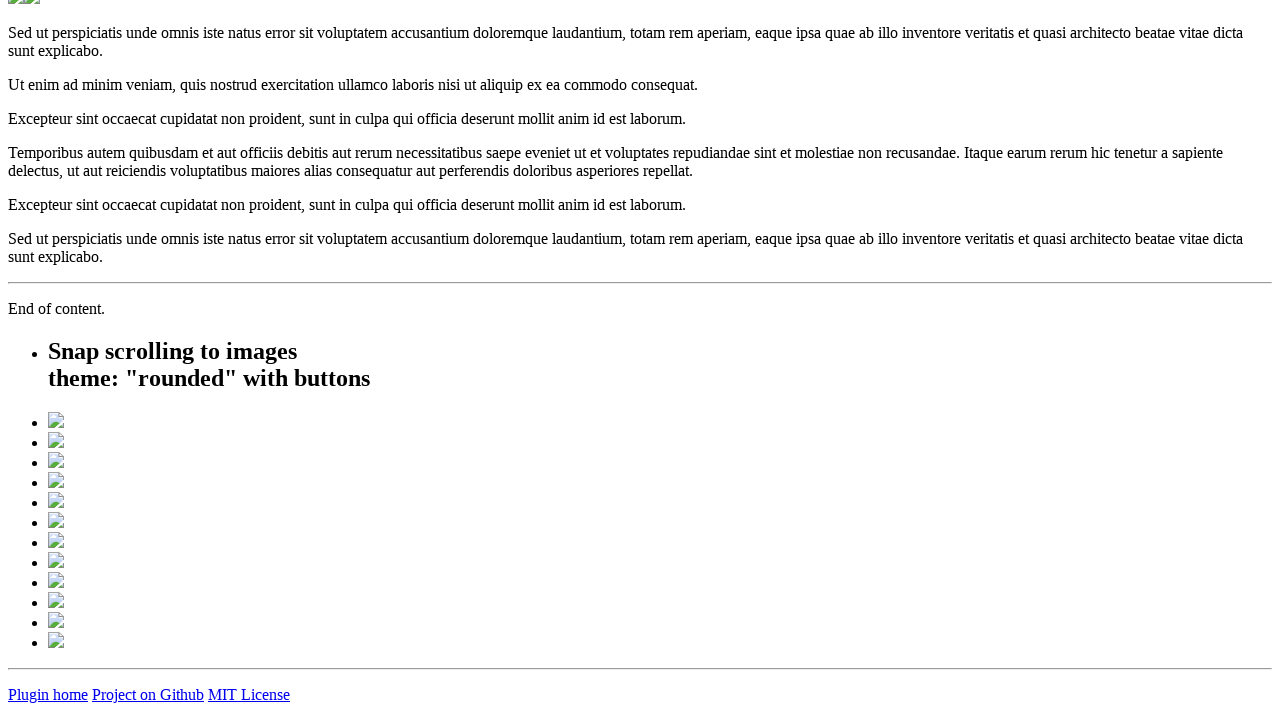

Retrieved page title using Playwright: jQuery custom scrollbar demo
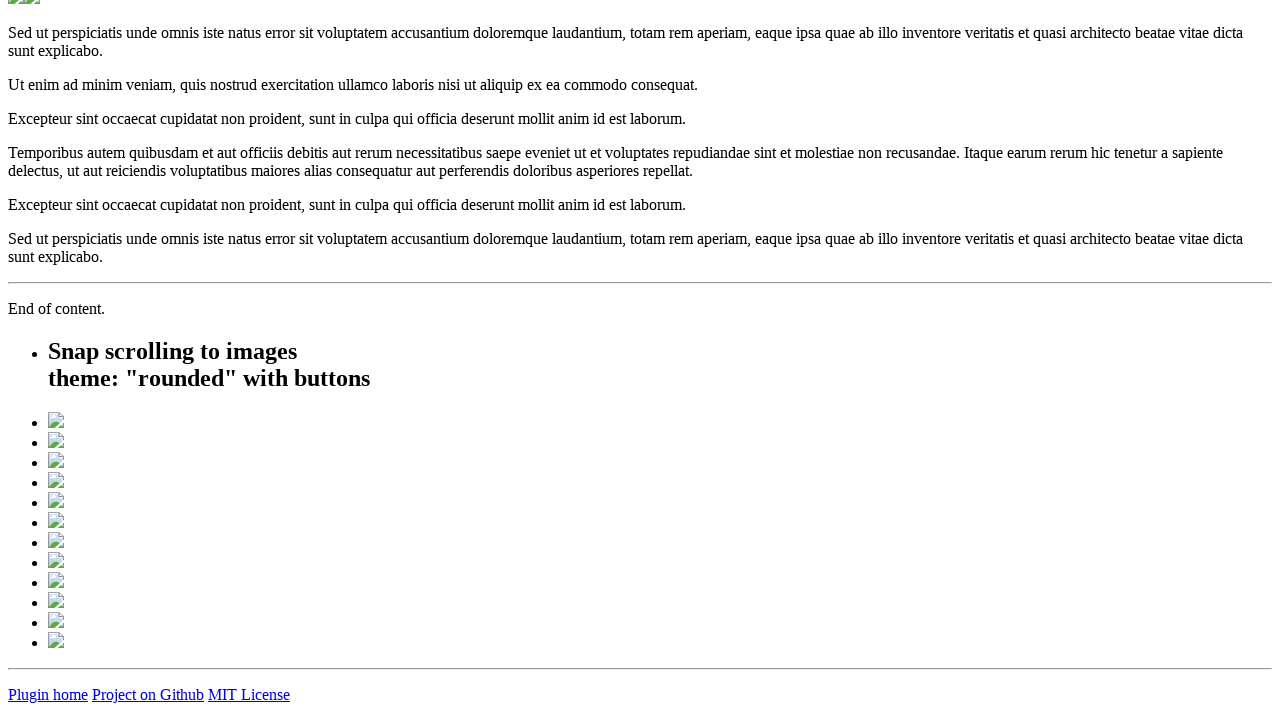

Retrieved current page URL: http://manos.malihu.gr/repository/custom-scrollbar/demo/examples/complete_examples.html
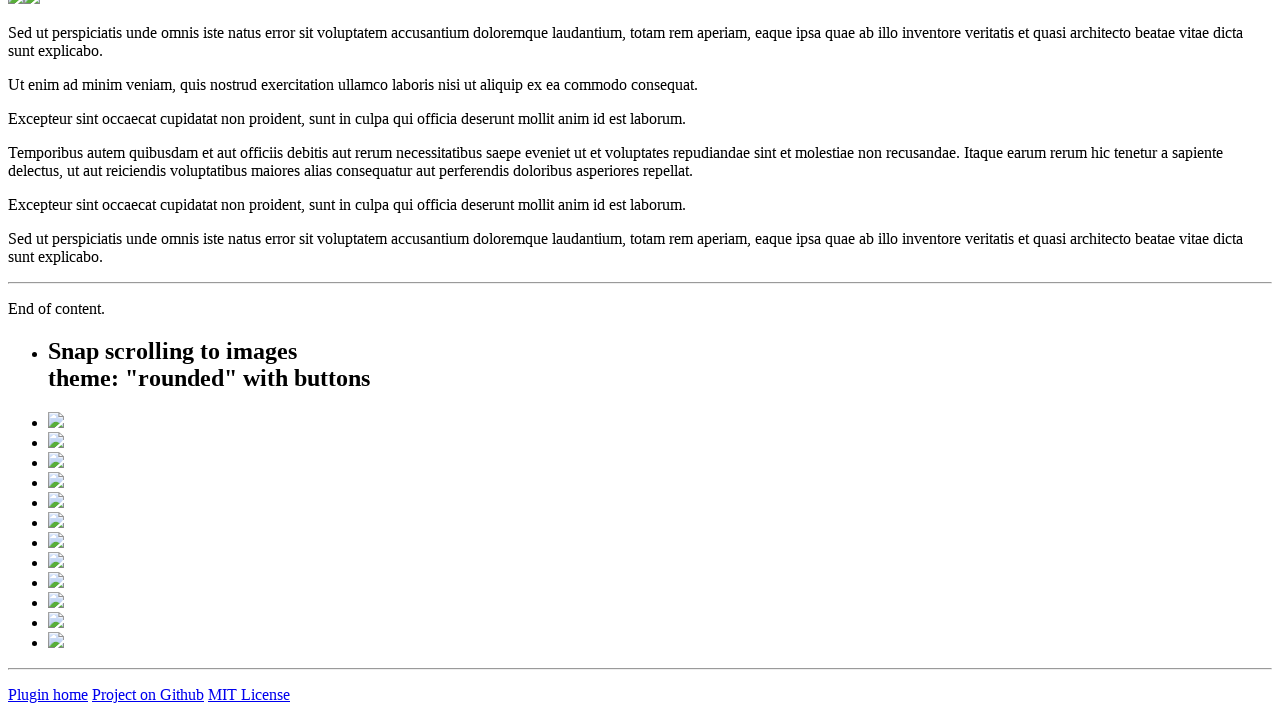

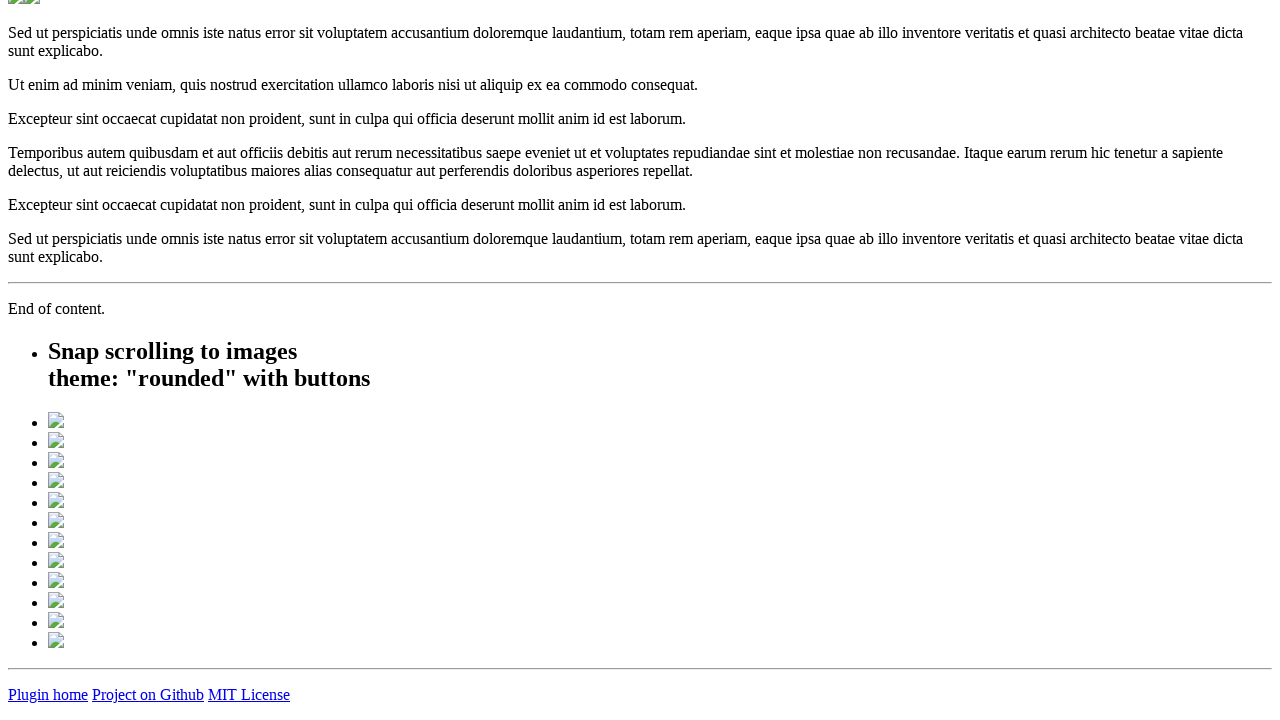